Tests dropdown selection functionality on a training enrollment form by selecting a country using different selection methods (by visible text, by value, and by index)

Starting URL: https://www.toolsqa.com/selenium-training?q=banner#enroll-form

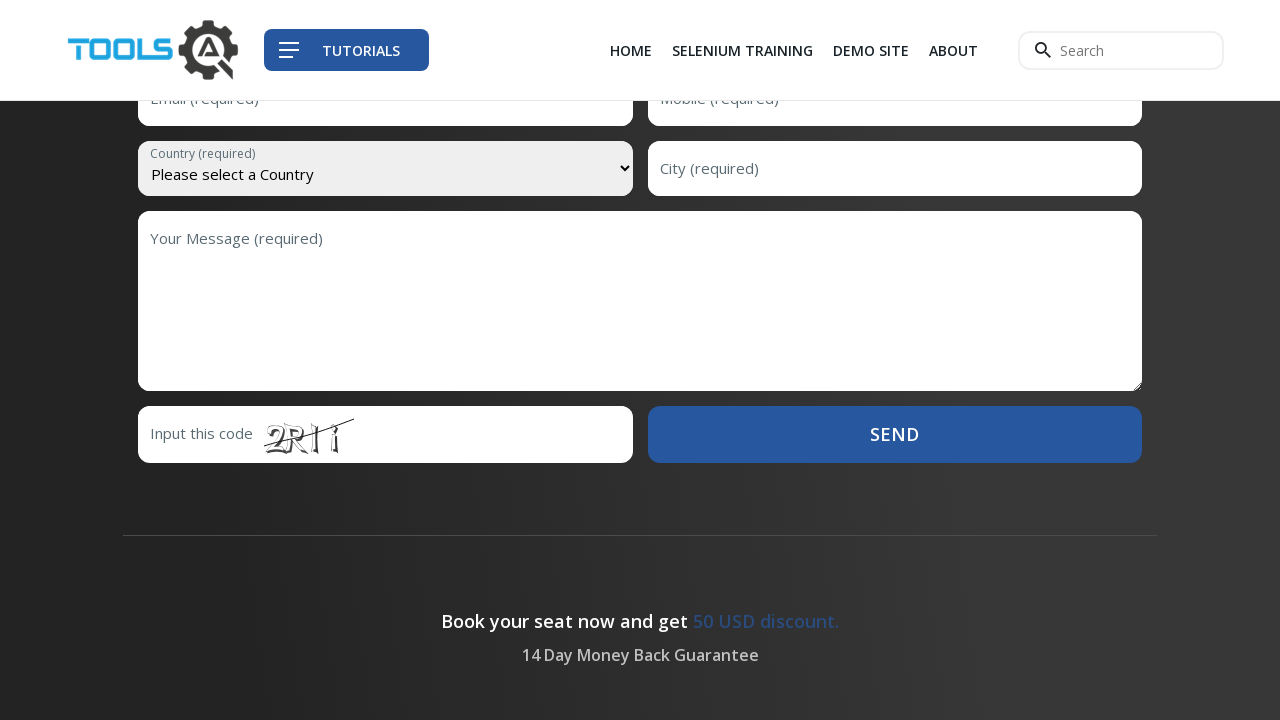

Country dropdown selector became visible
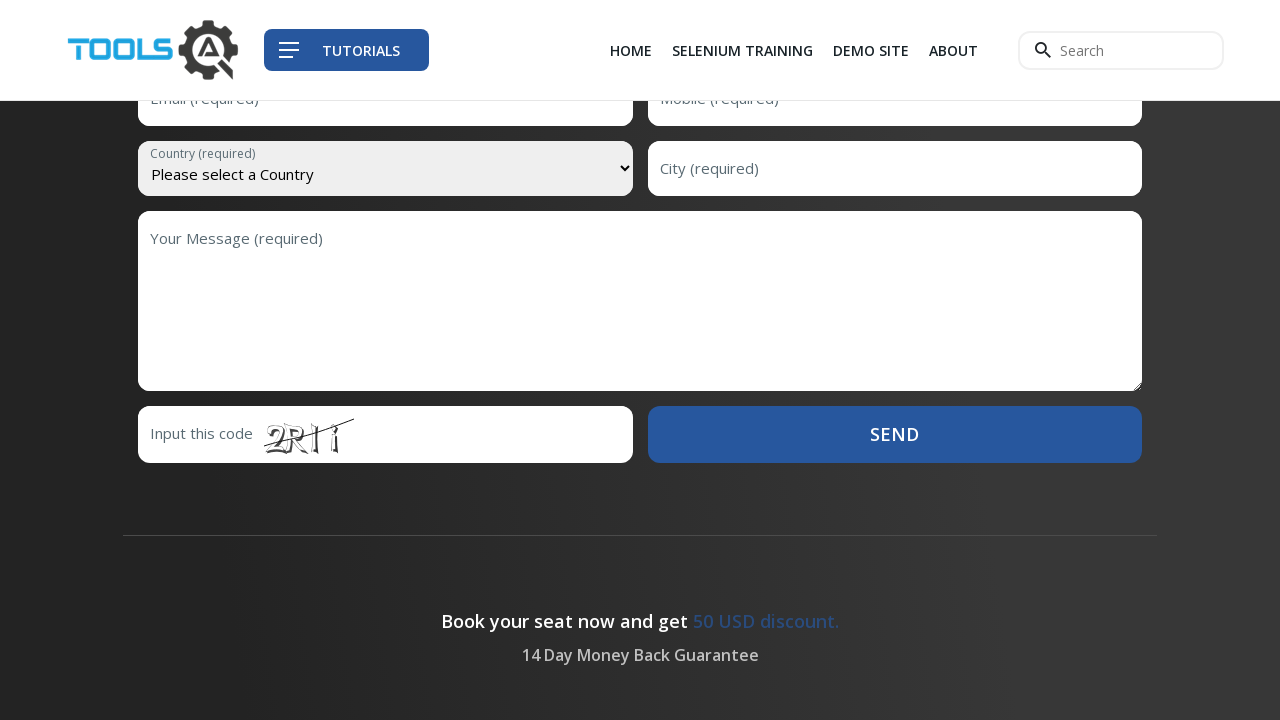

Selected 'Armenia' from country dropdown by visible text on #country
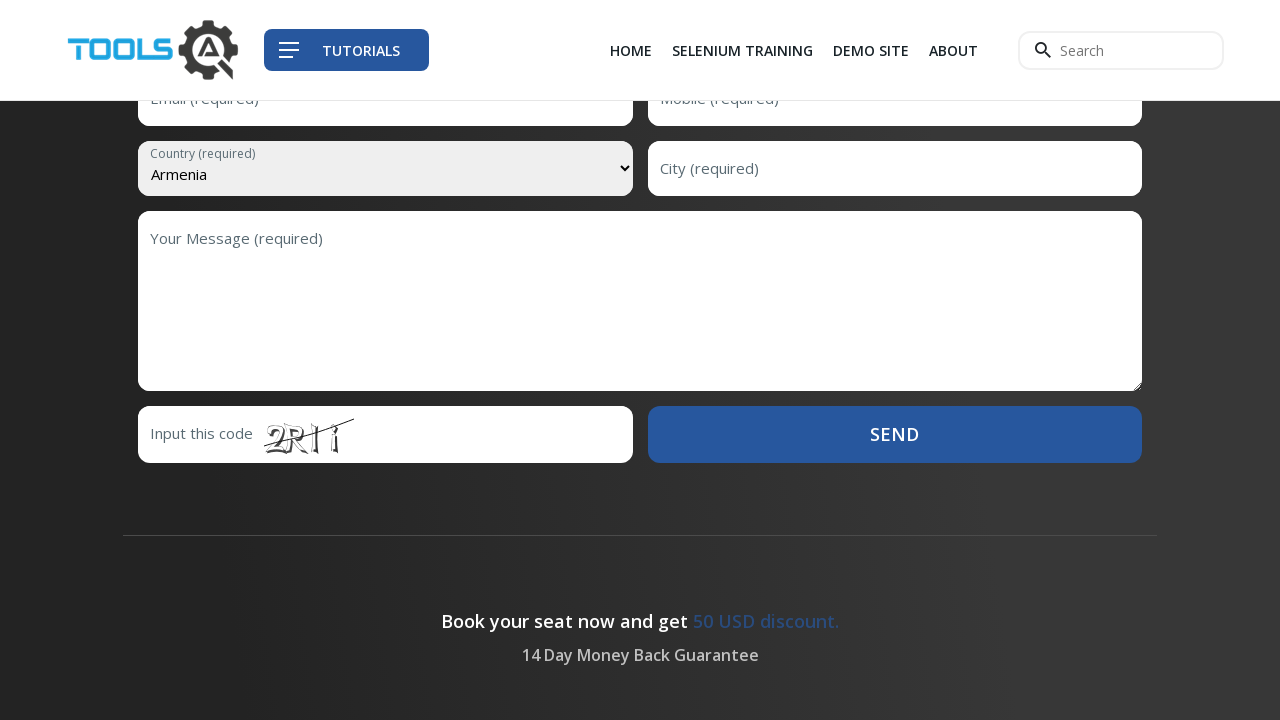

Selected country from dropdown by value '118' on #country
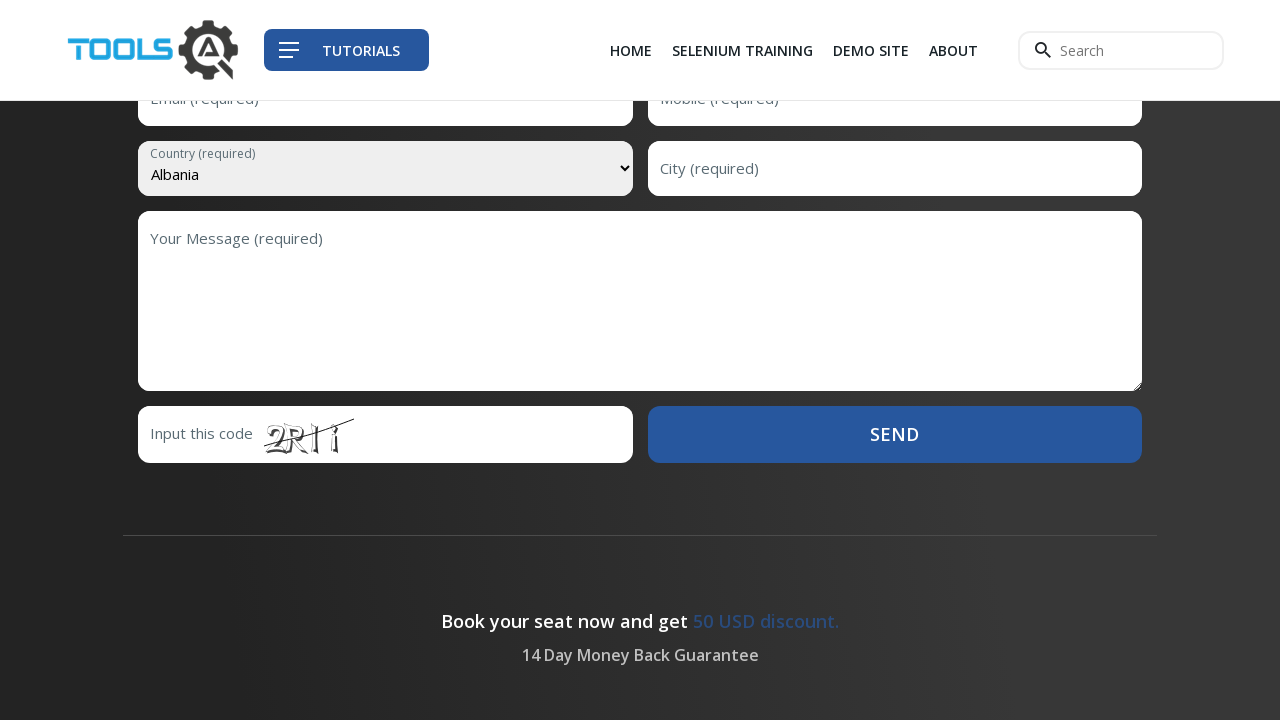

Selected country from dropdown by index 44 on #country
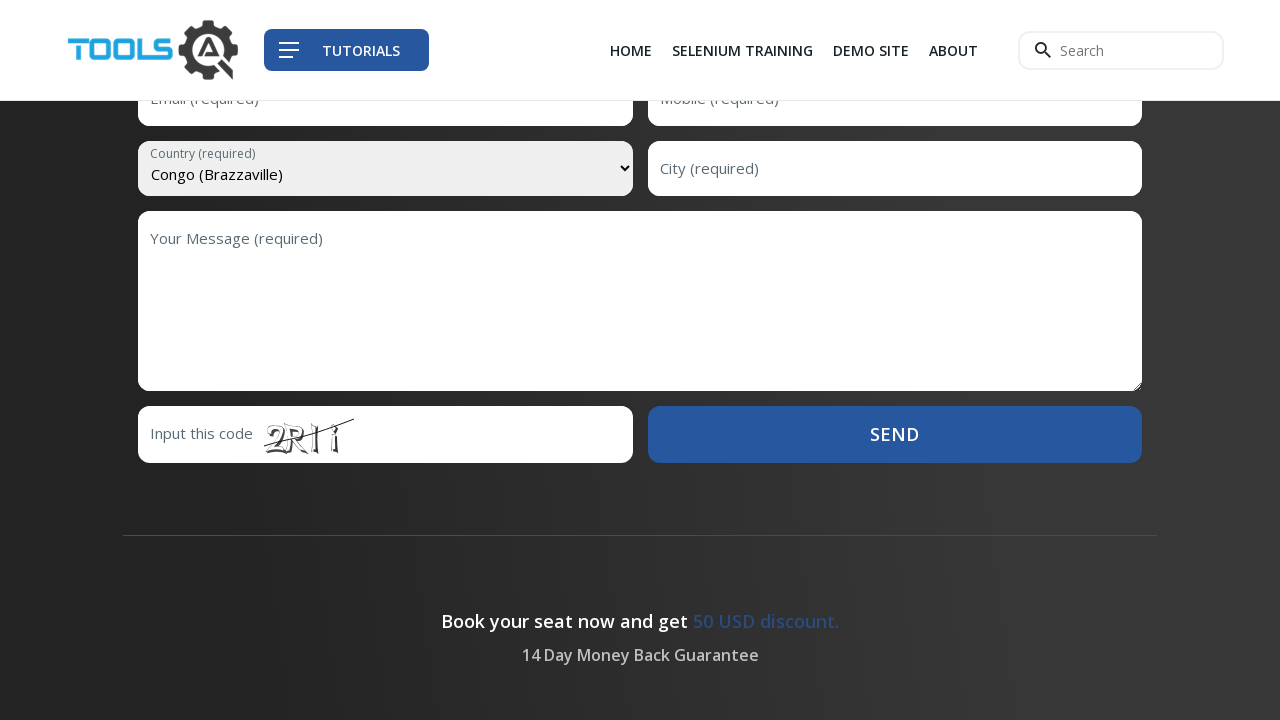

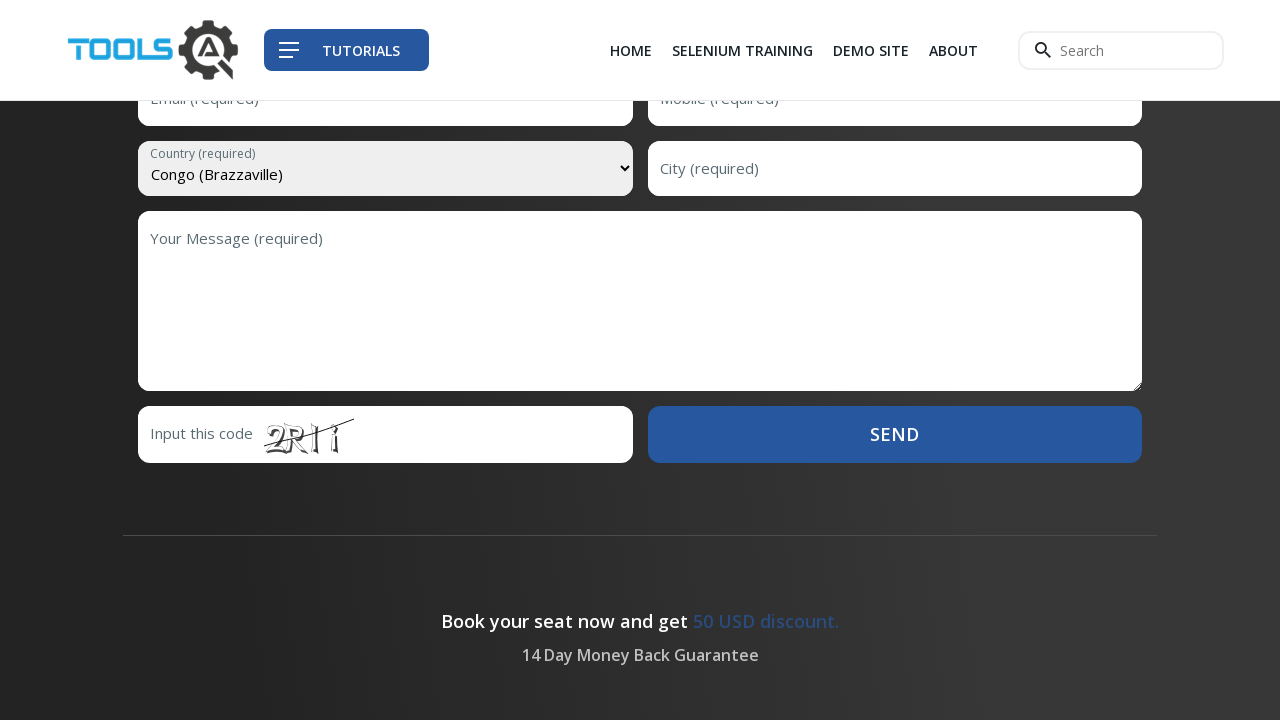